Tests keyboard input actions by sending various key presses (Enter, Backspace, Escape, Space) to a page that displays which keys were pressed

Starting URL: http://the-internet.herokuapp.com/key_presses

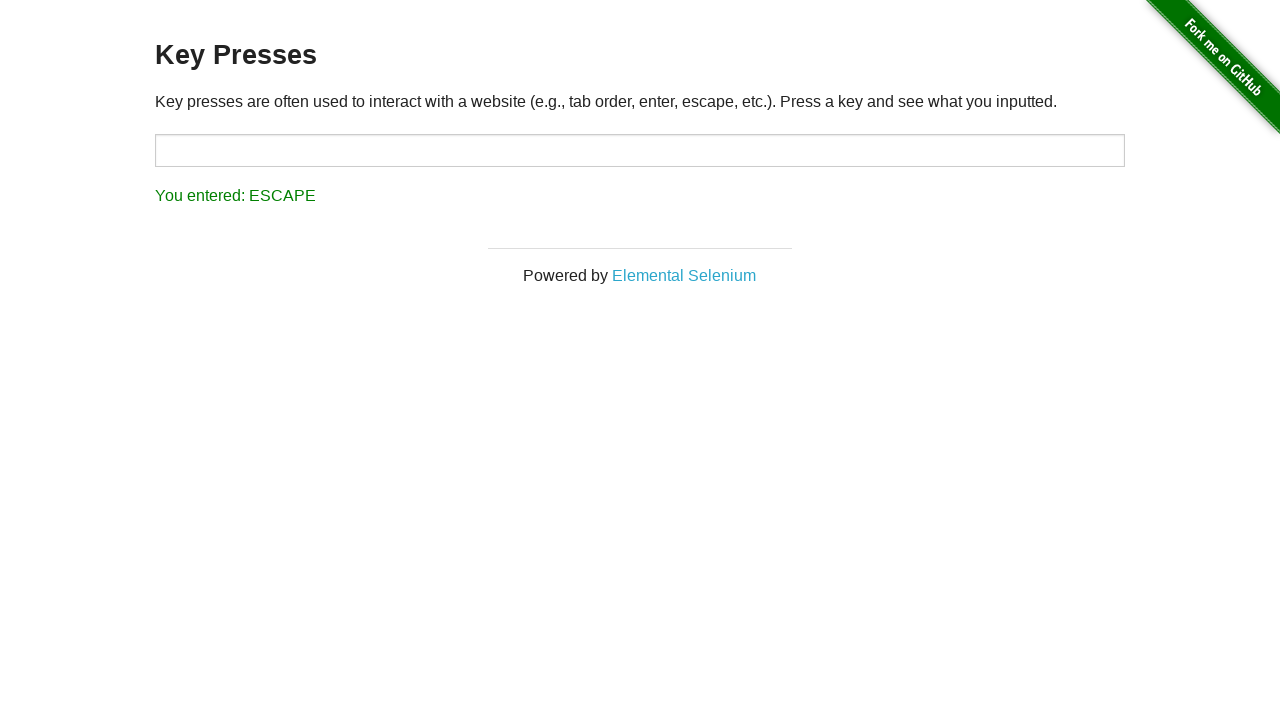

Pressed Enter key
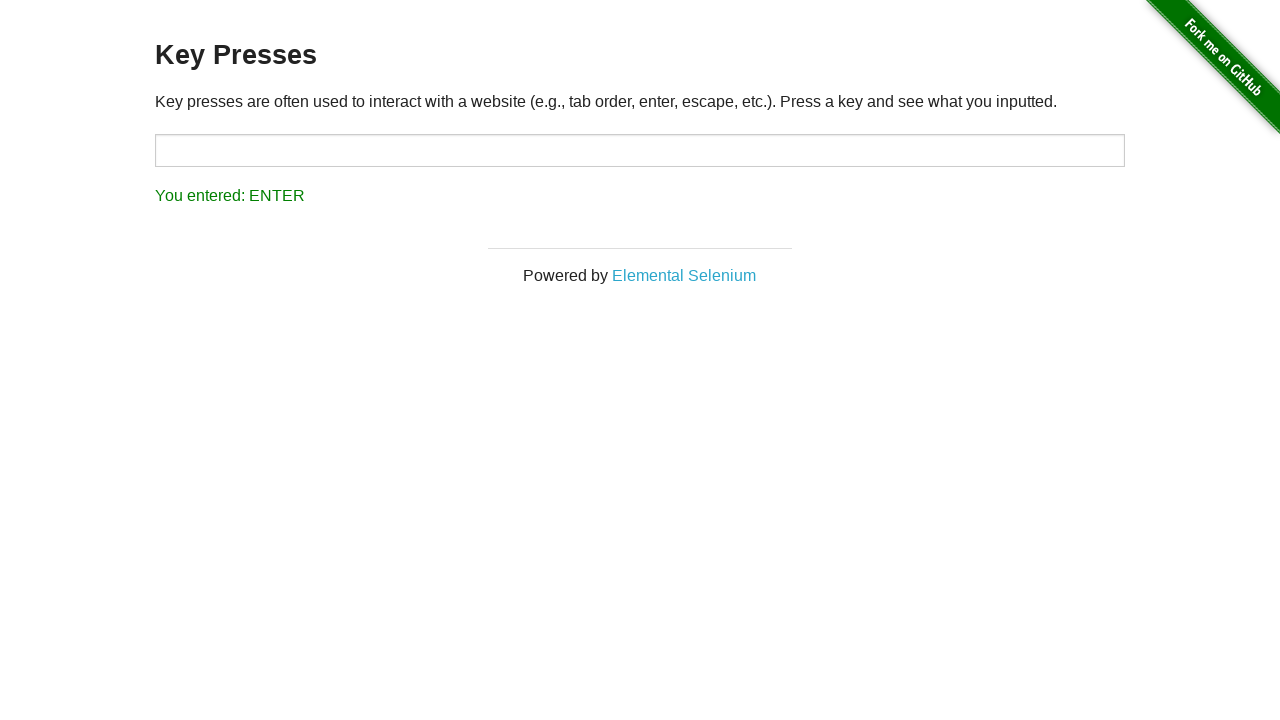

Waited 3 seconds after Enter key press
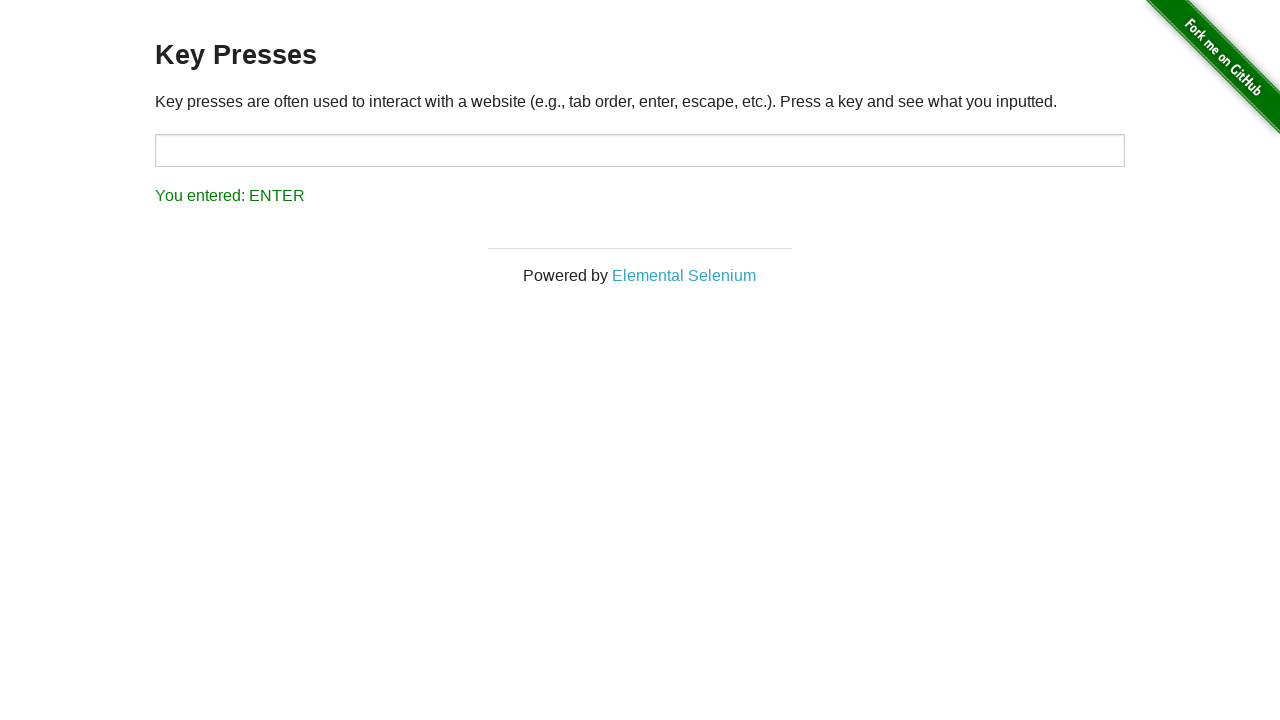

Pressed Backspace key
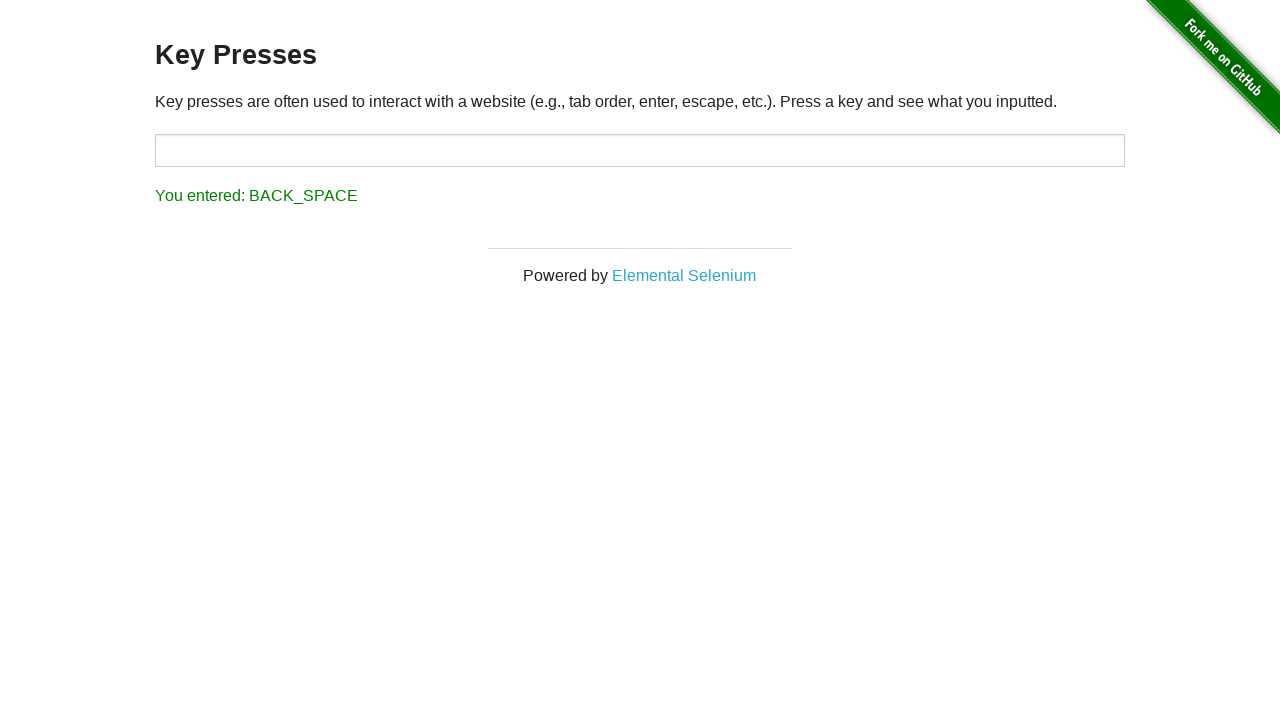

Waited 3 seconds after Backspace key press
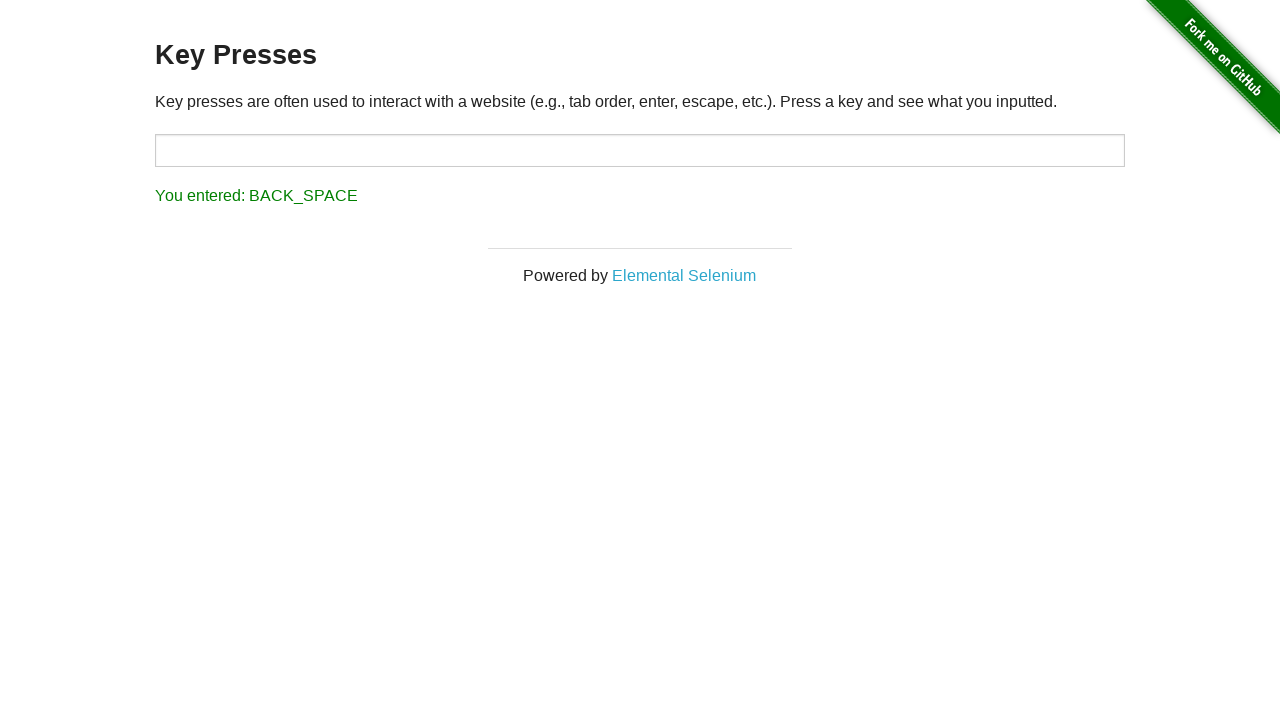

Pressed Escape key
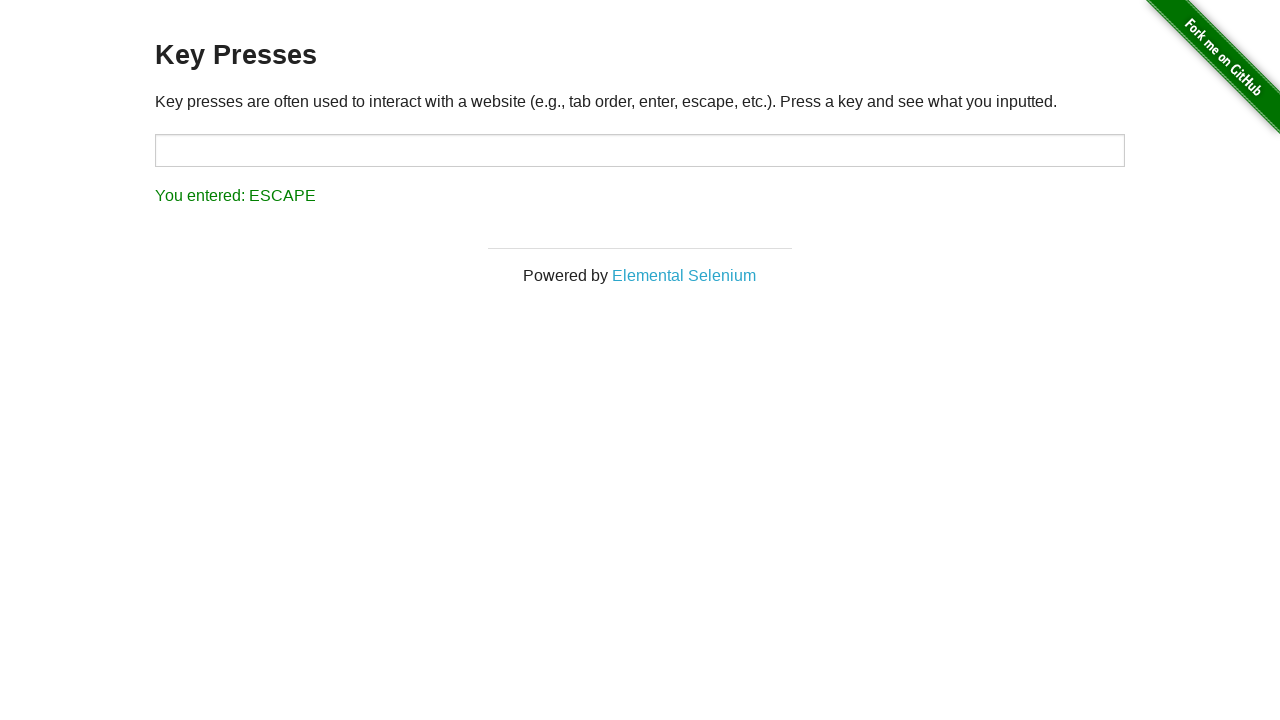

Waited 3 seconds after Escape key press
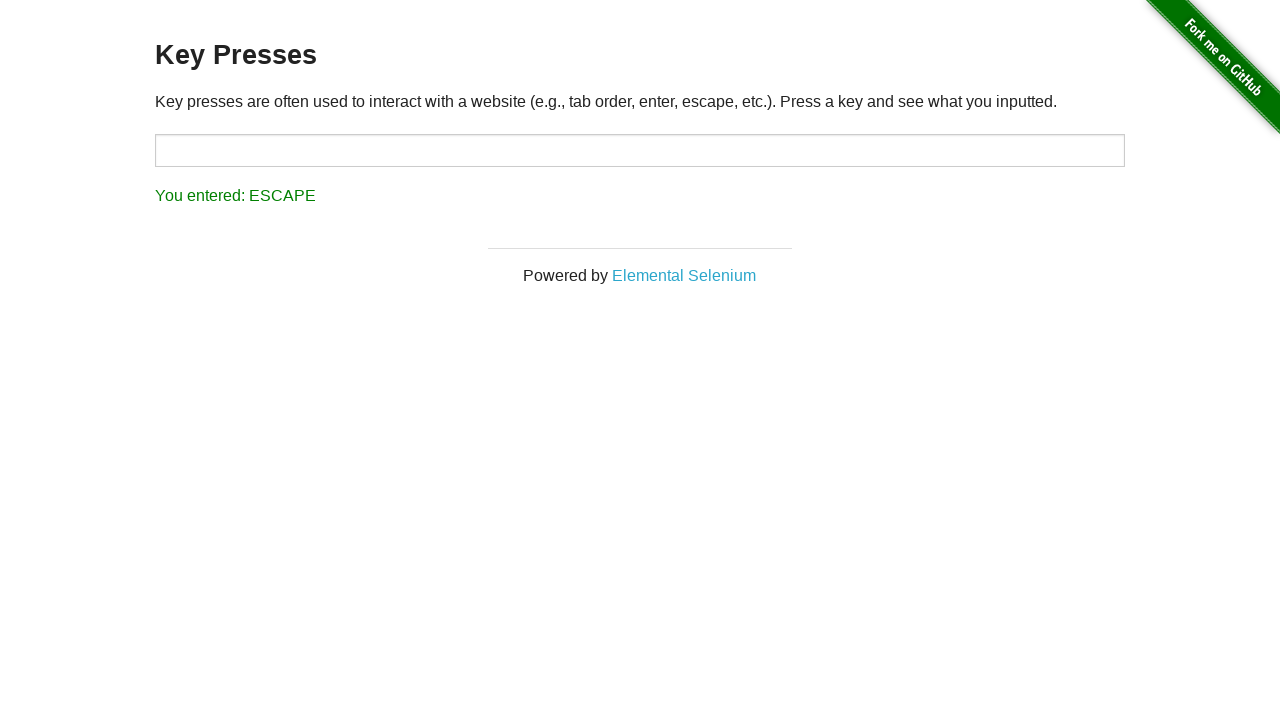

Pressed Space key
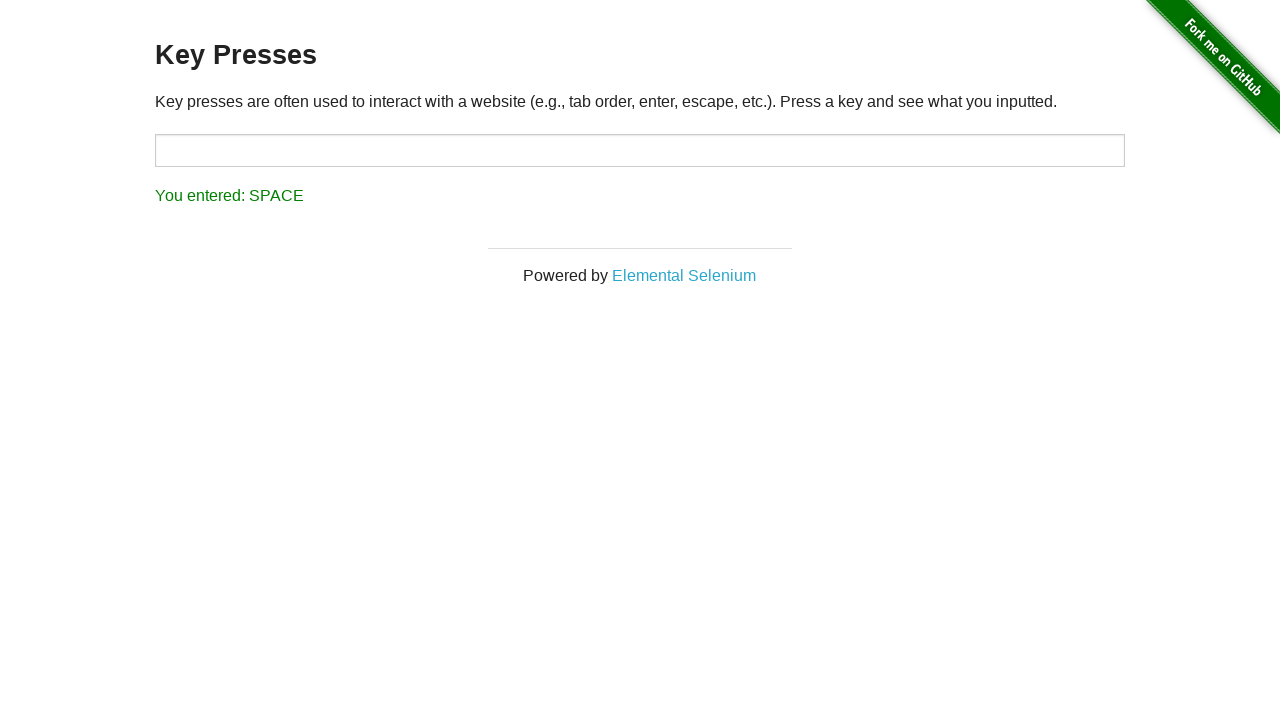

Waited 3 seconds after Space key press
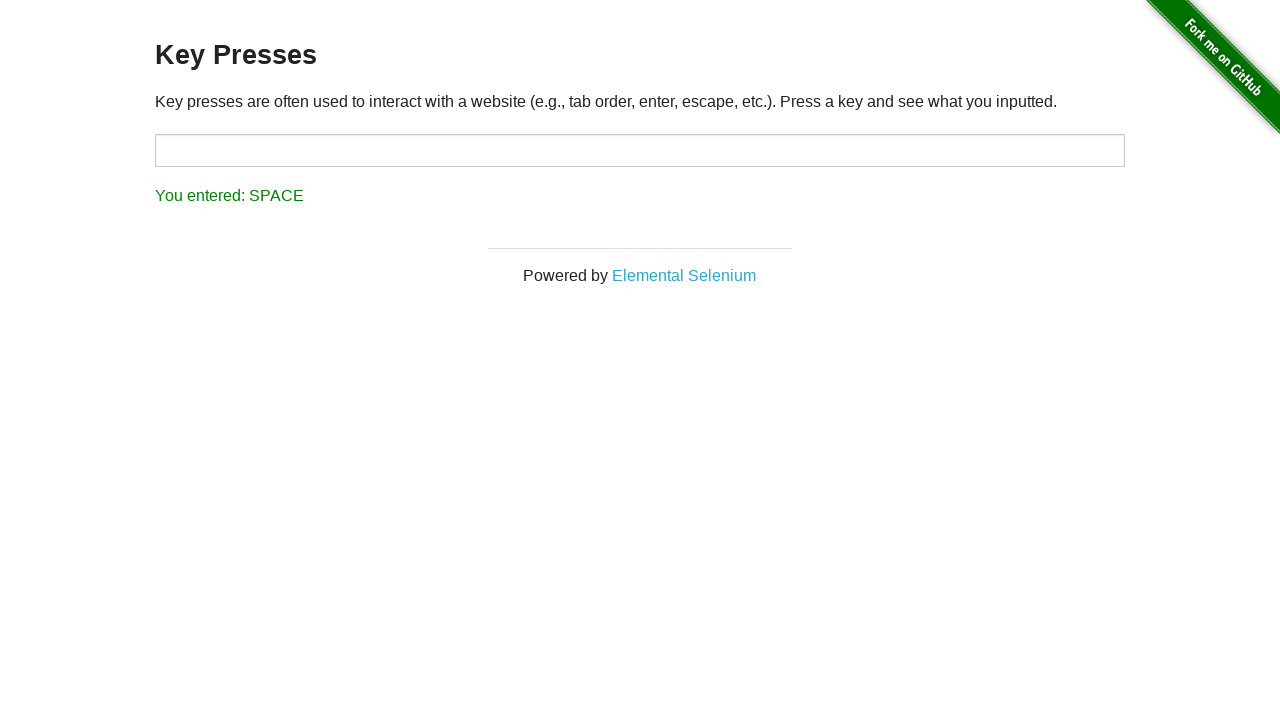

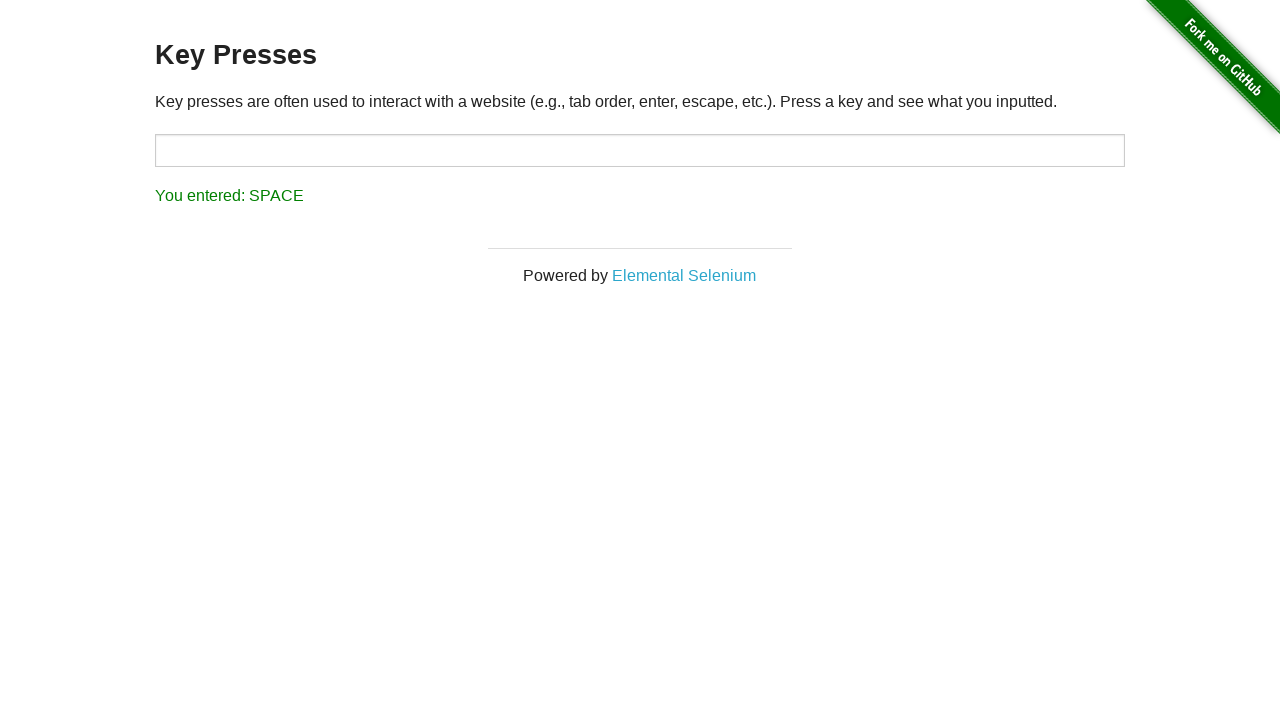